Tests dynamic data loading functionality by clicking a button to fetch new user data and waiting for the first name to appear on the page.

Starting URL: http://syntaxprojects.com/dynamic-data-loading-demo.php

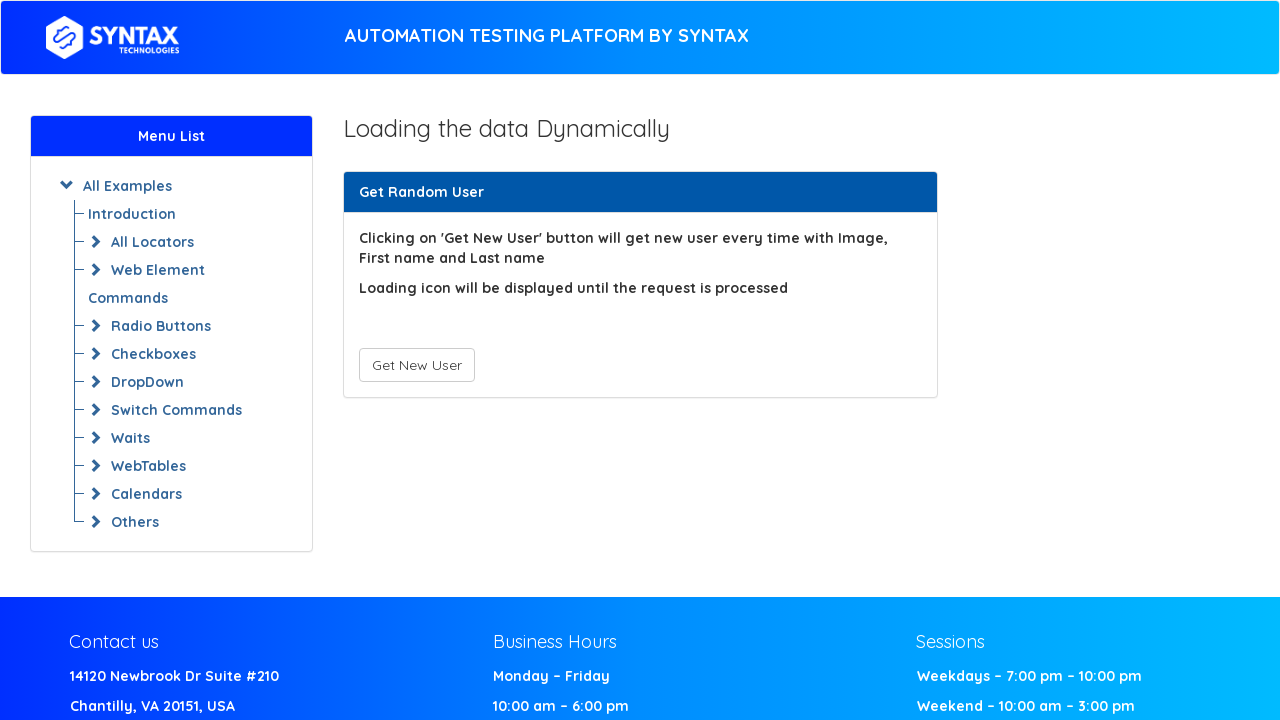

Clicked the 'Get New User' button to fetch new user data at (416, 365) on #save
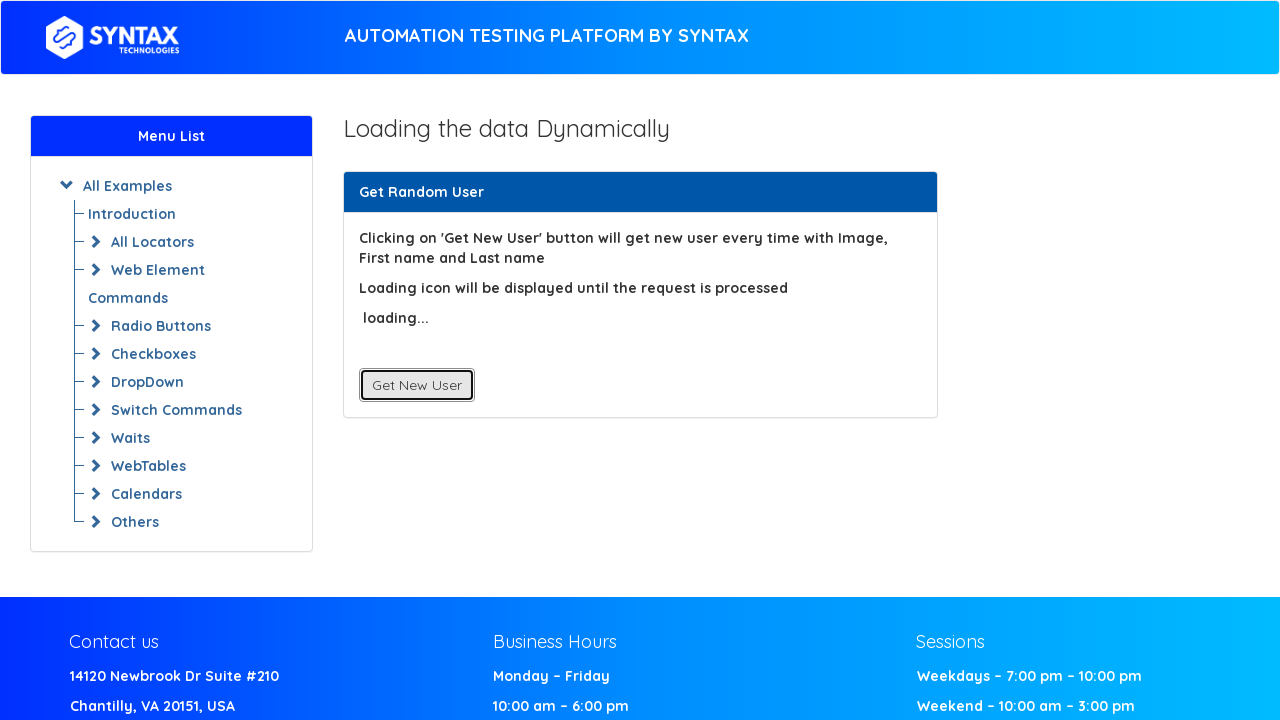

Waited for the first name element to appear on the page
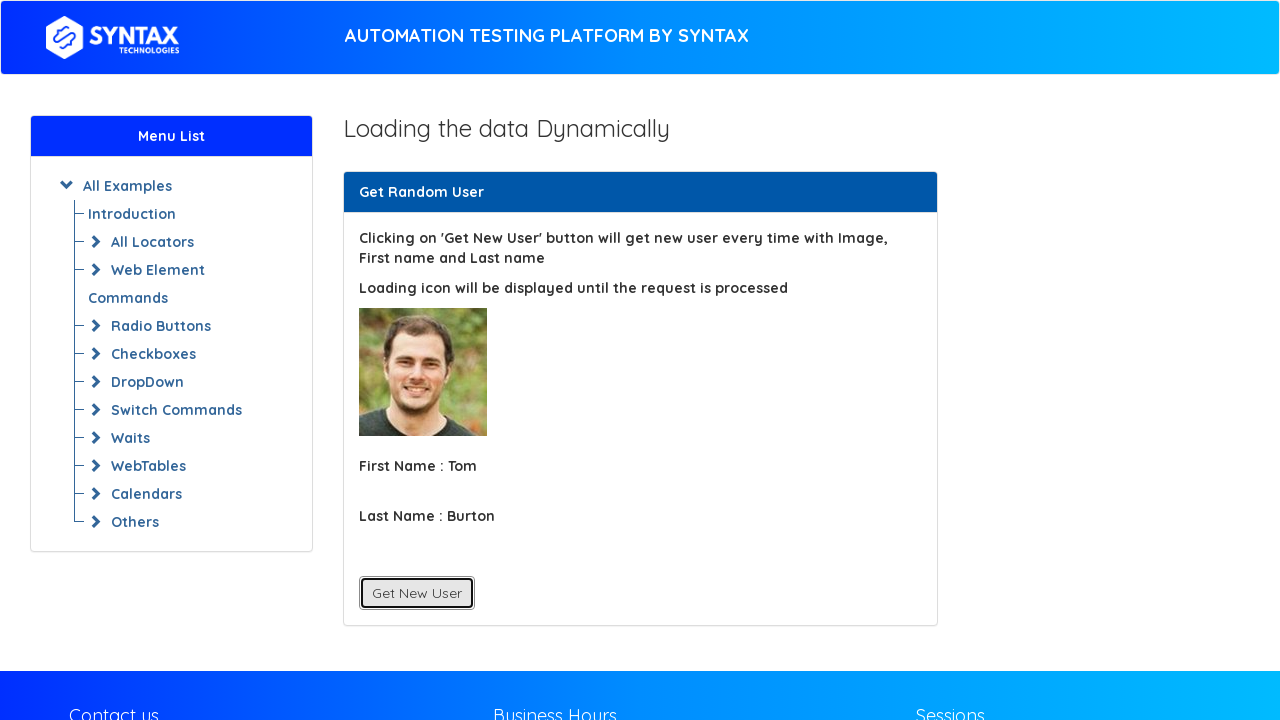

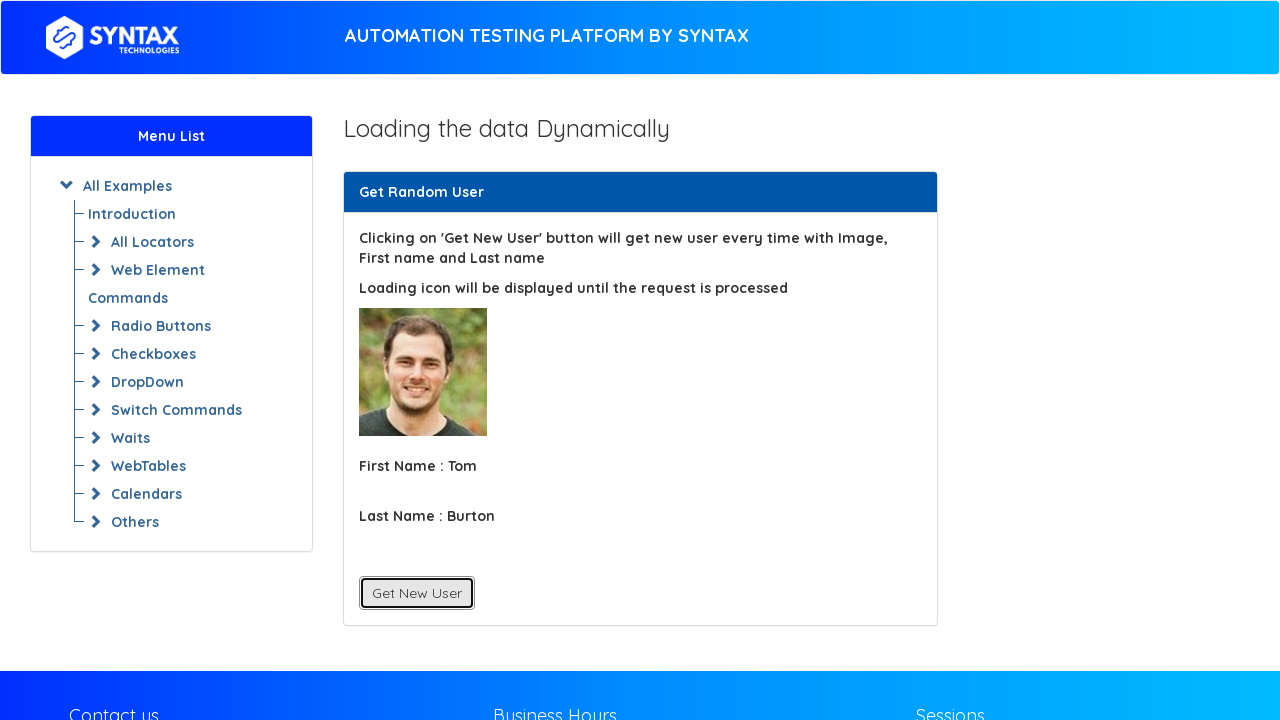